Clicks the Facebook social media link on the OrangeHRM login page

Starting URL: https://opensource-demo.orangehrmlive.com/web/index.php/auth/login

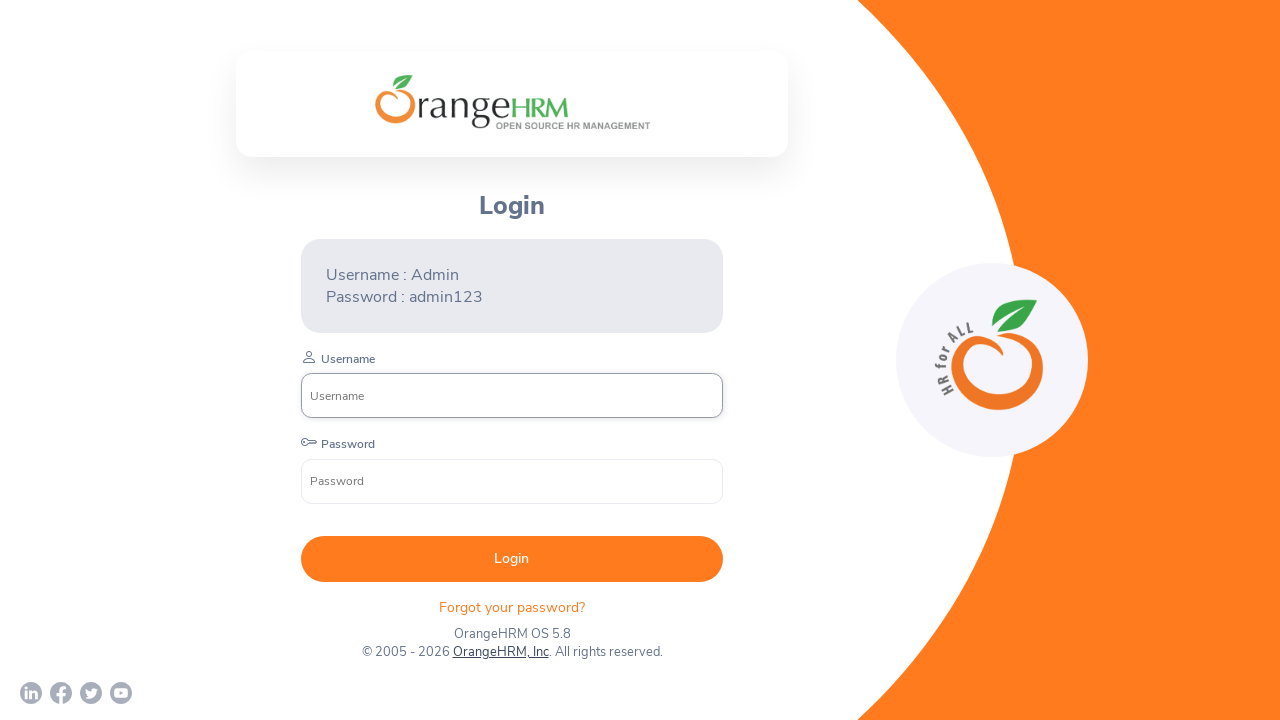

Navigated to OrangeHRM login page
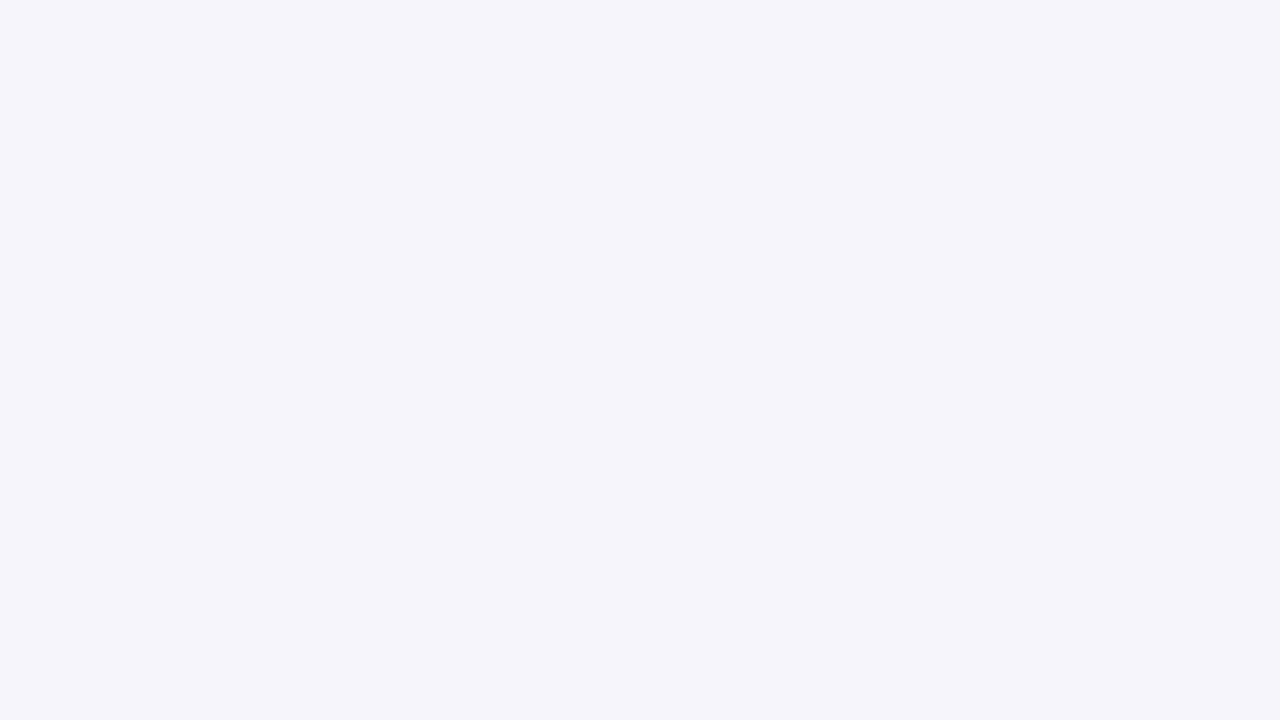

Clicked the Facebook social media link on the OrangeHRM login page at (61, 693) on a[href*='facebook']
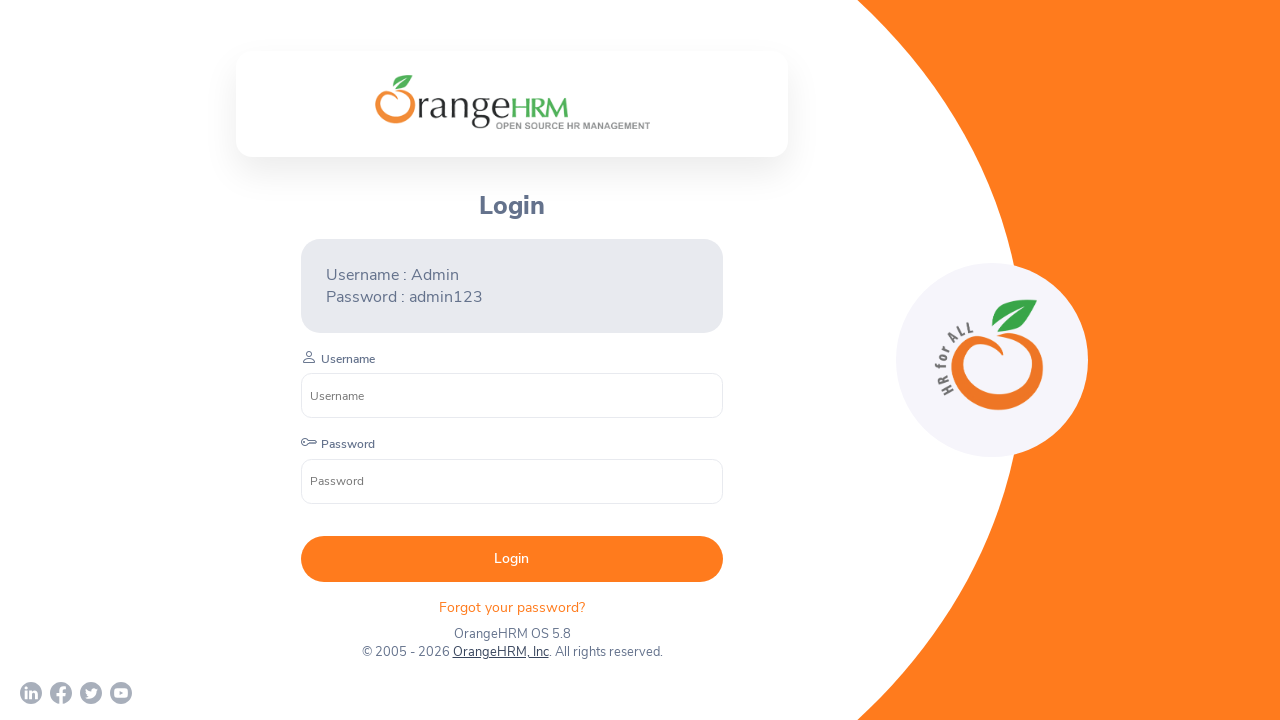

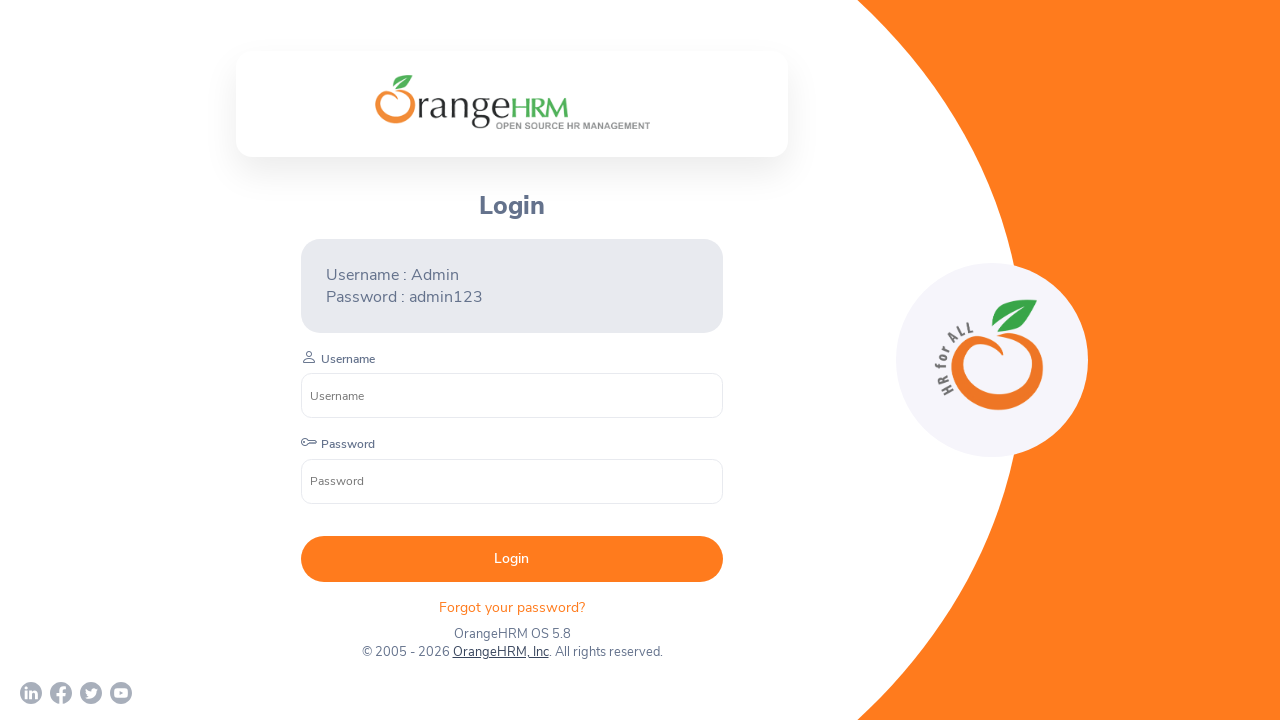